Tests the Nepal Supreme Court case search functionality by entering a registration number, submitting the search, and clicking on a case result to view its details.

Starting URL: https://supremecourt.gov.np/lic/sys.php?d=reports&f=case_details

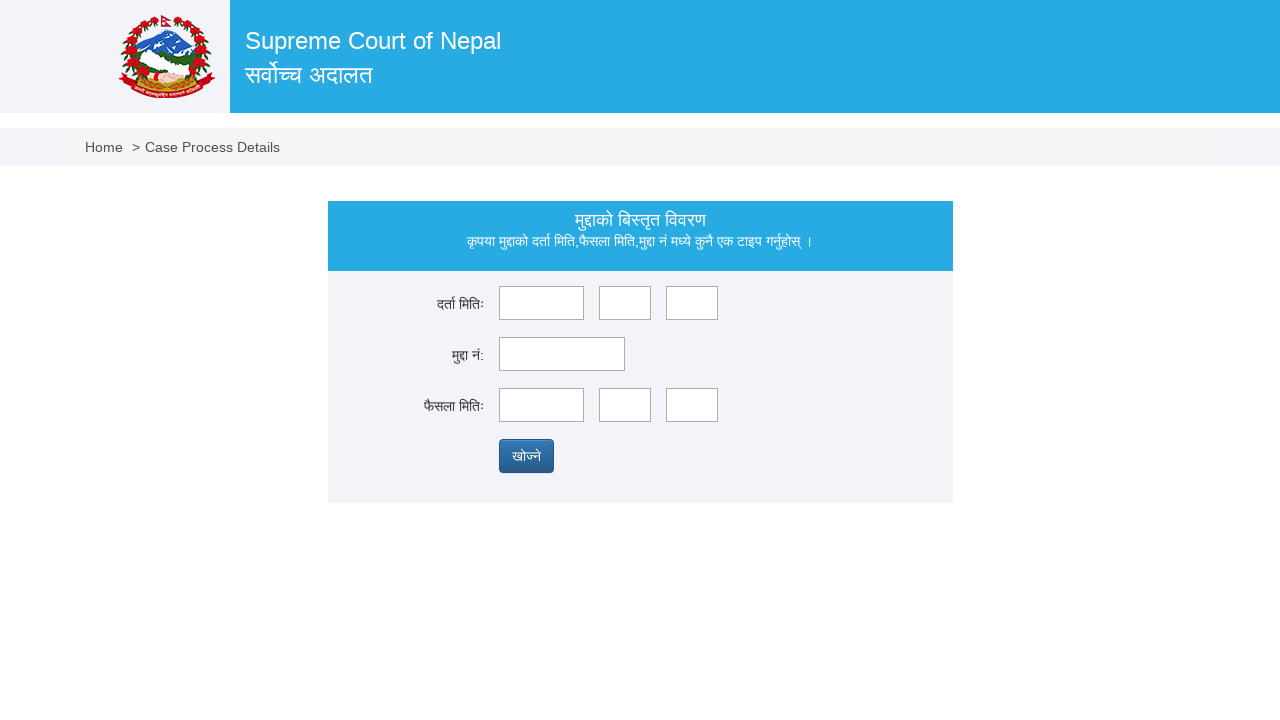

Filled registration number field with '080-CR-0096' on #regno
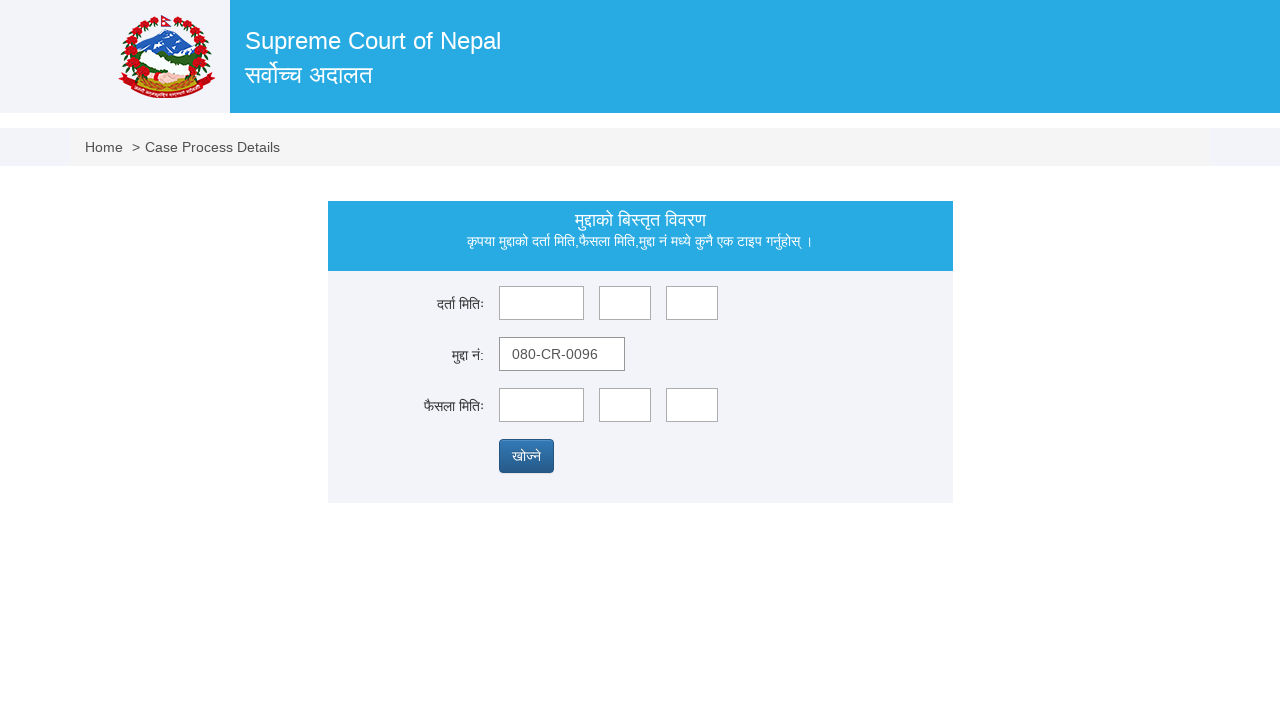

Clicked submit button to search for case at (526, 456) on input[type='submit']
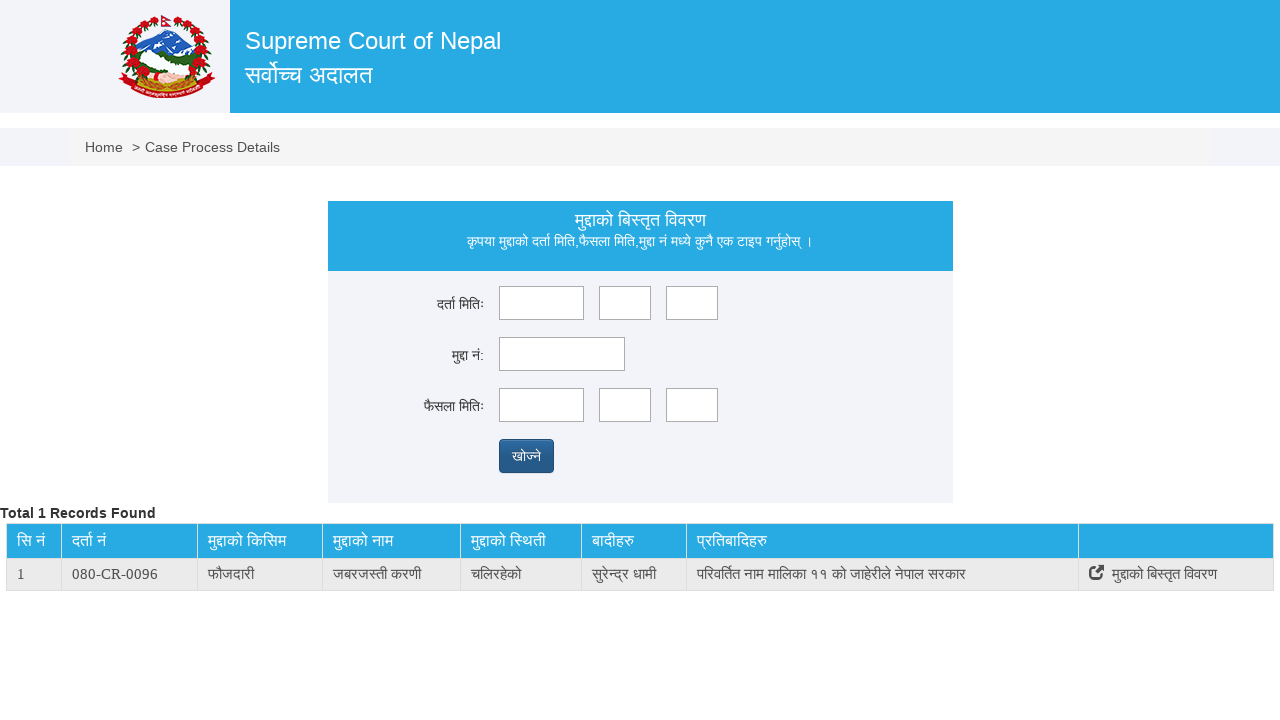

Case search results table loaded
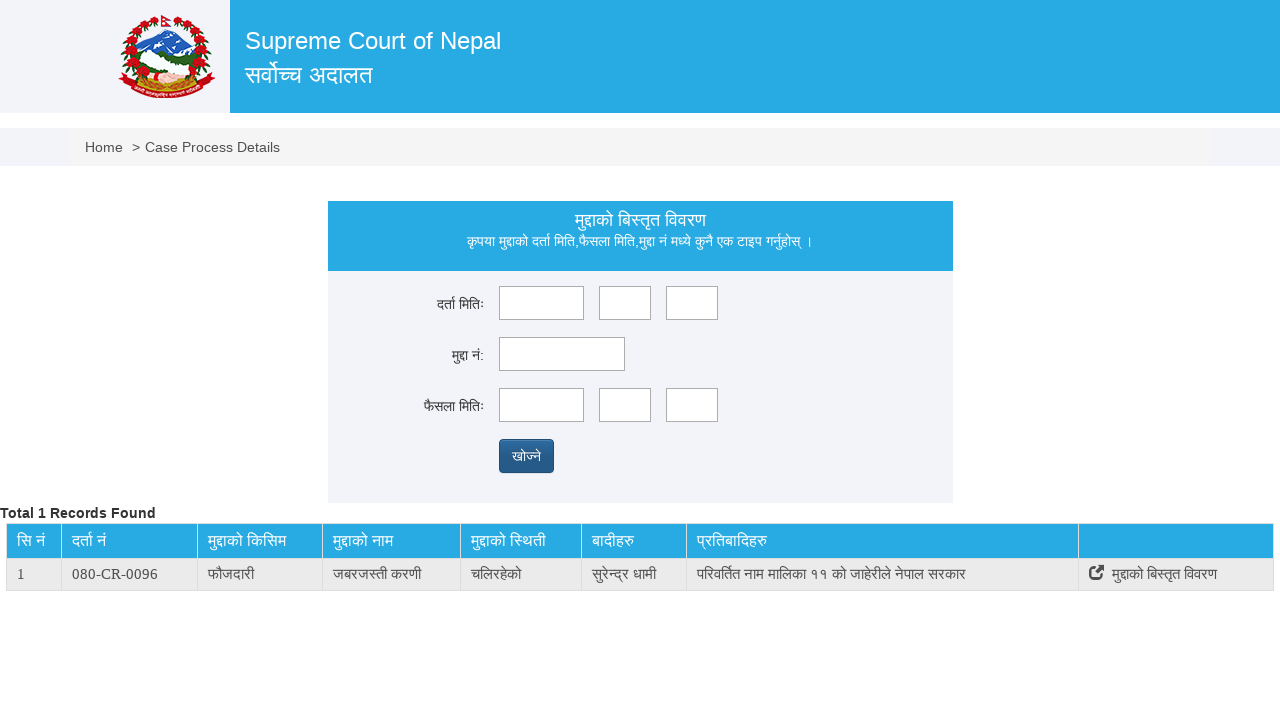

Clicked on case result to view details at (1096, 573) on .table-bordered tr:nth-child(2) td:last-child a
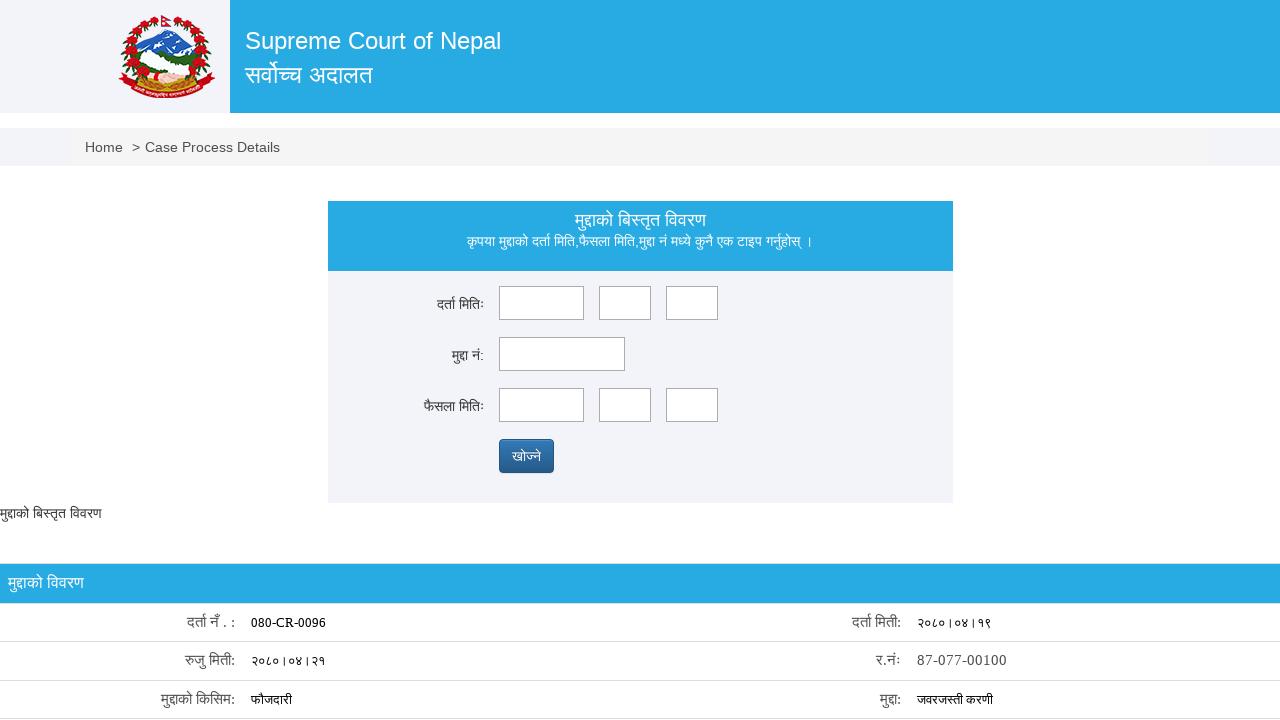

Case details page loaded successfully
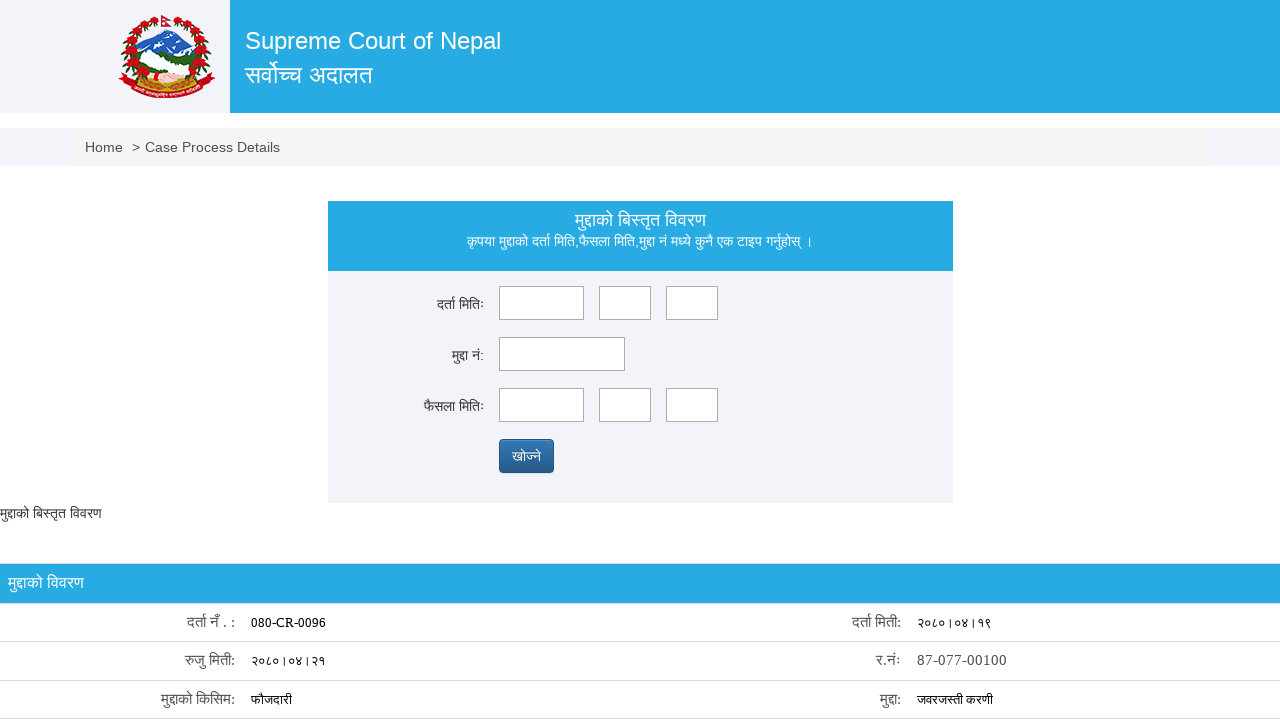

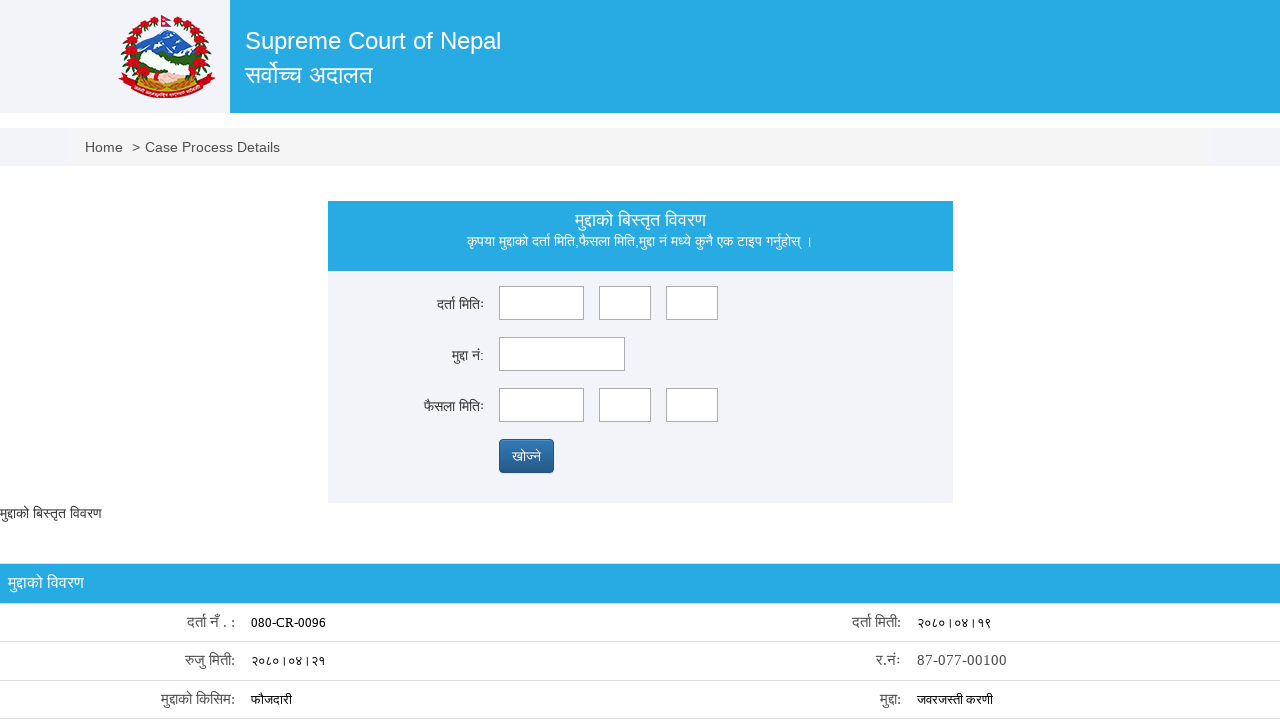